Tests dropdown selection functionality on a demo QA site by selecting options using index, value, and visible text methods, then validating each selection.

Starting URL: https://demoqa.com/select-menu

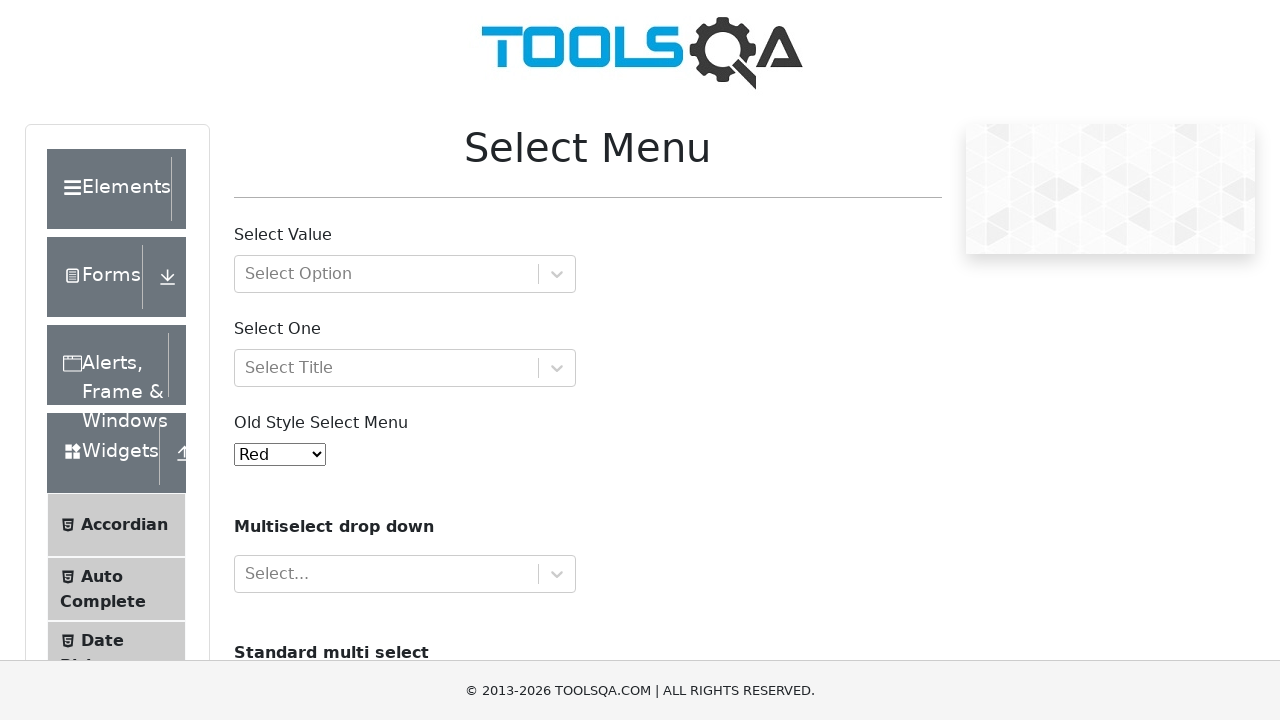

Selected 'Yellow' option by index 3 on select#oldSelectMenu
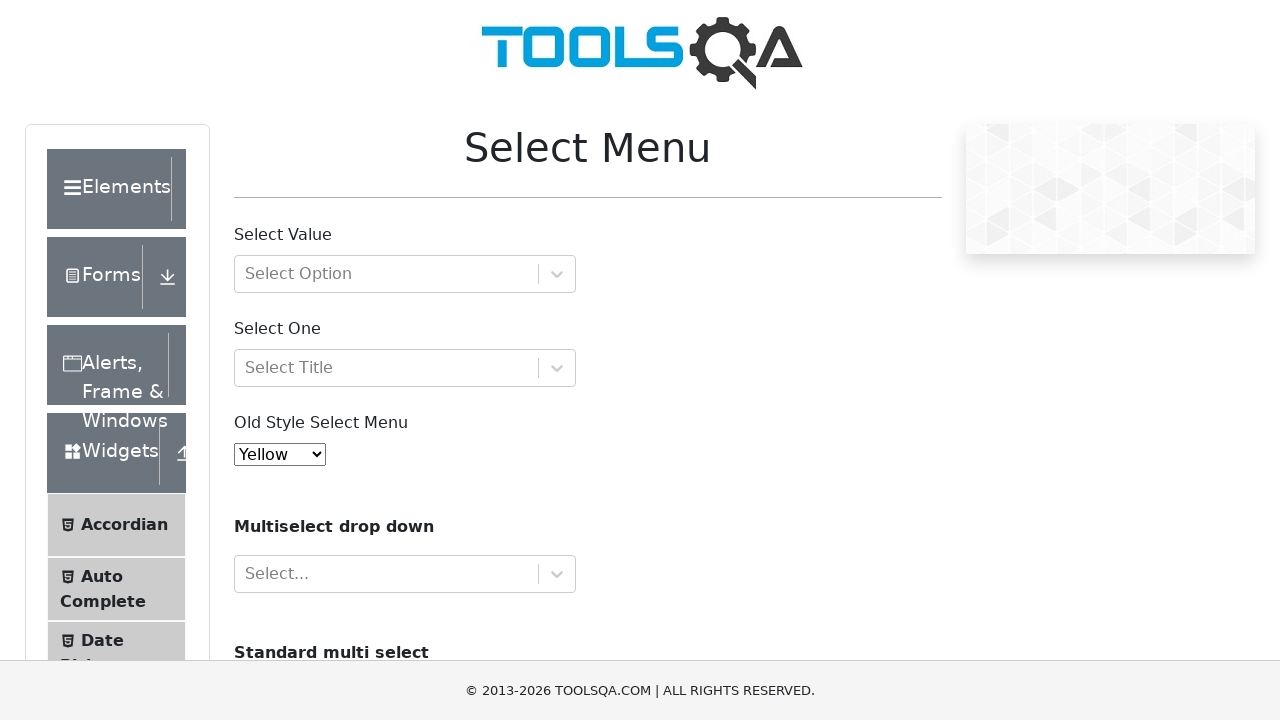

Located the currently selected option
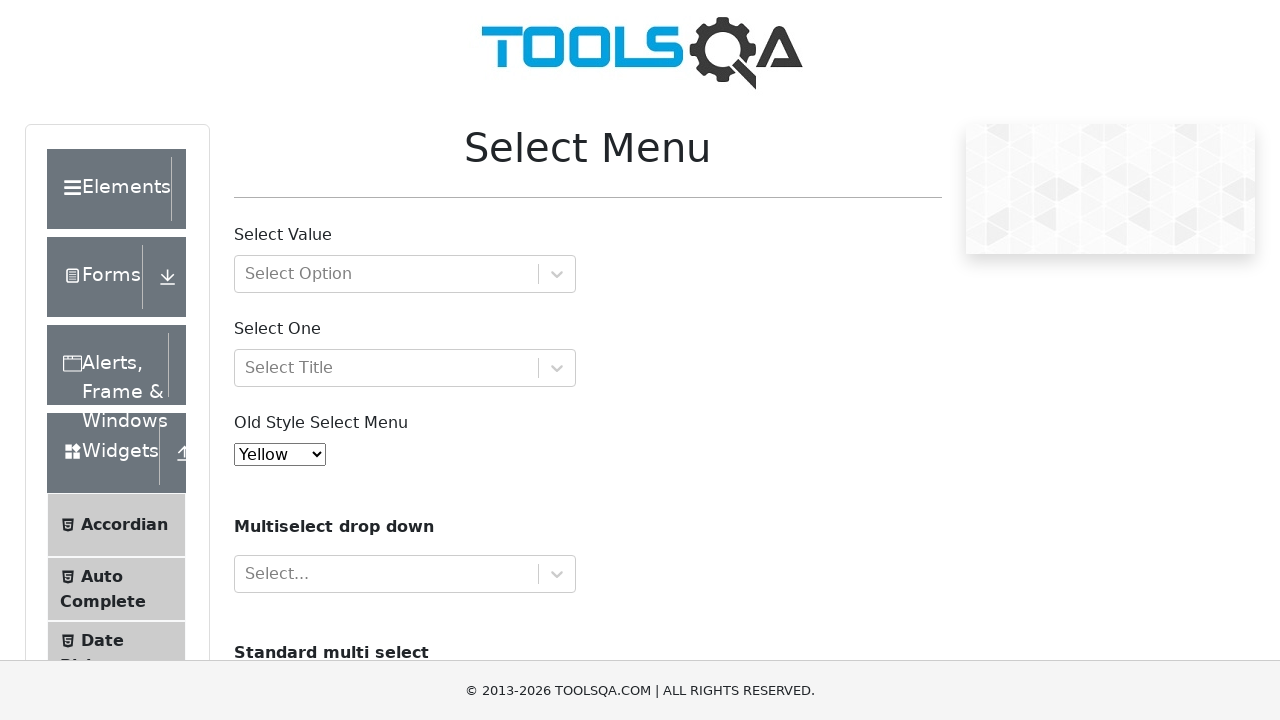

Verified 'Yellow' is selected
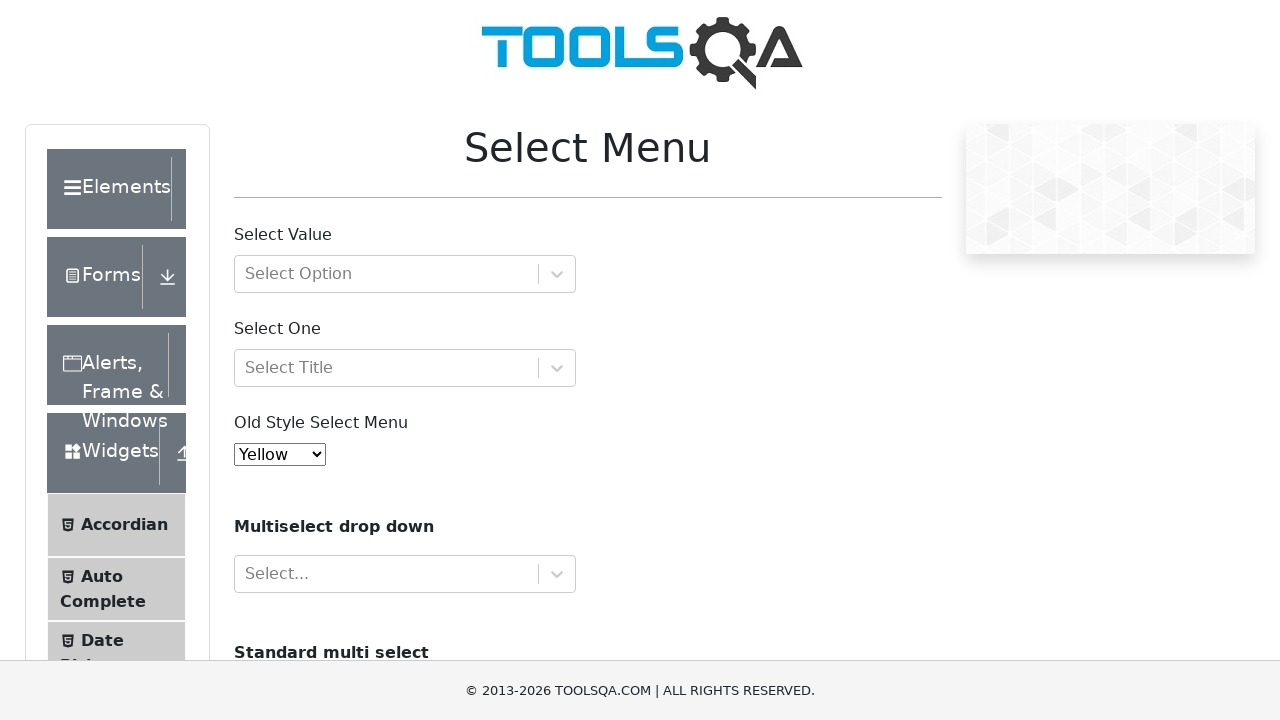

Selected 'Red' option by value on select#oldSelectMenu
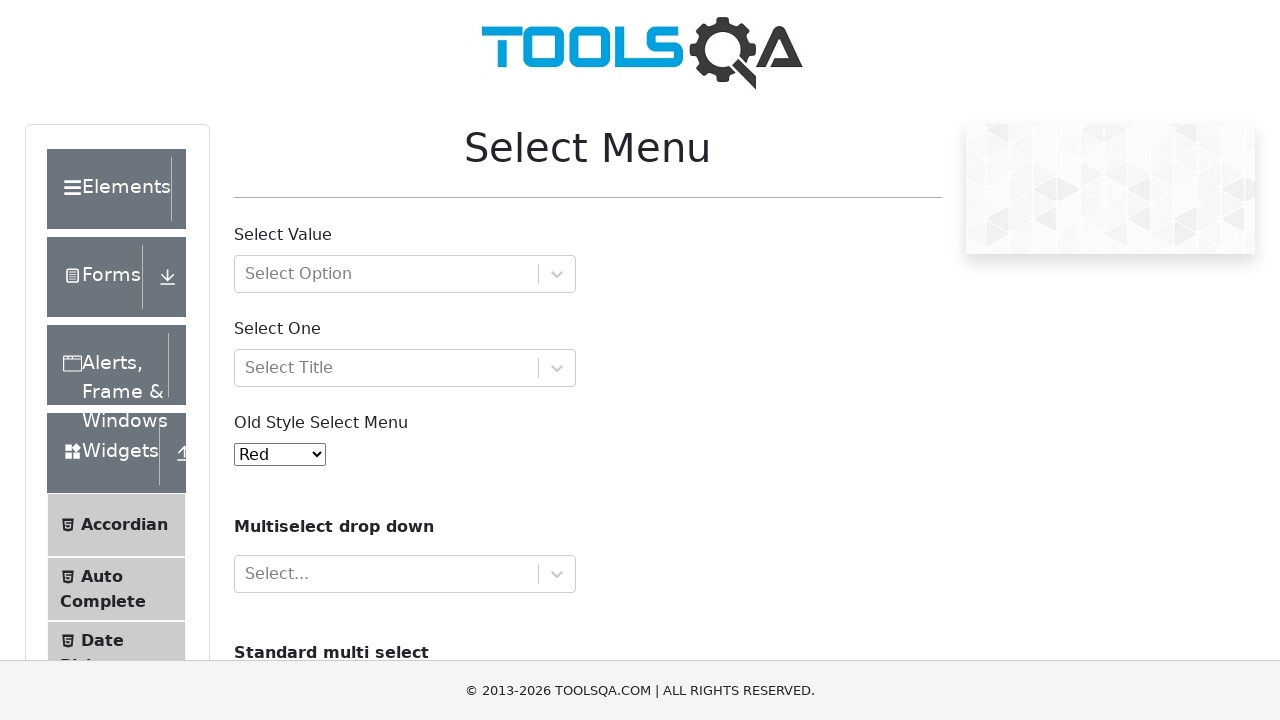

Located the currently selected option
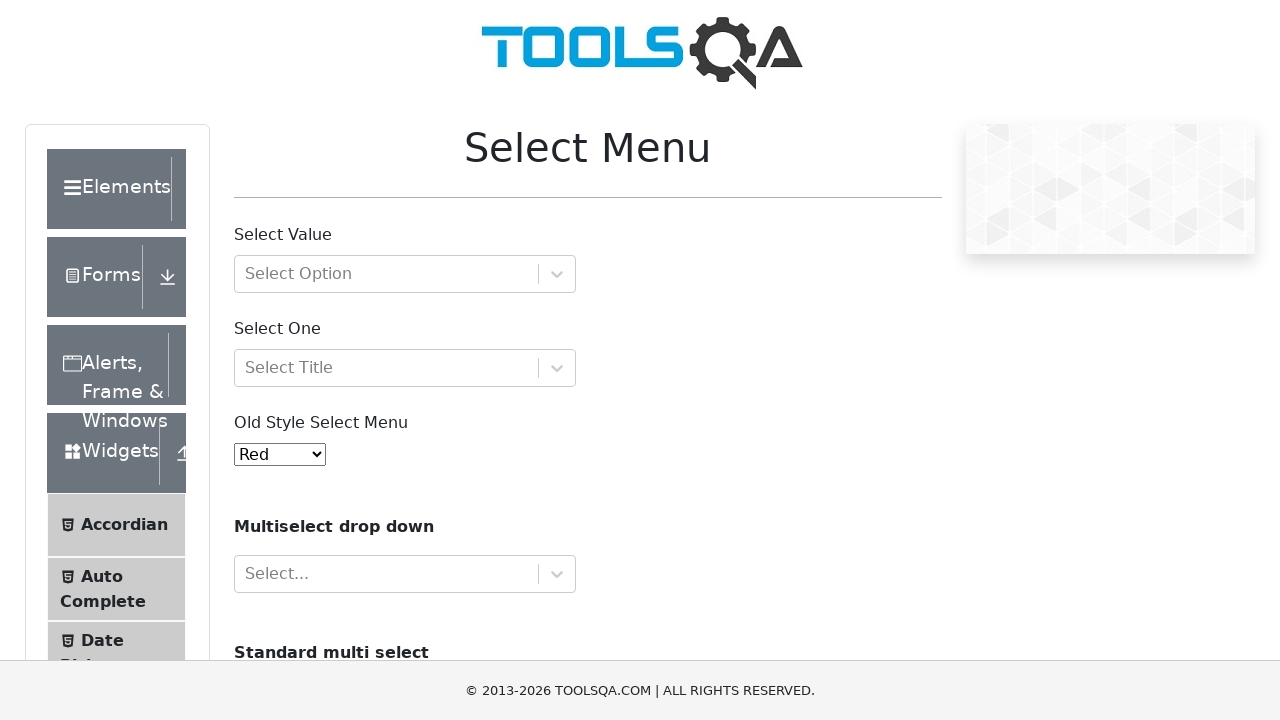

Verified 'Red' is selected
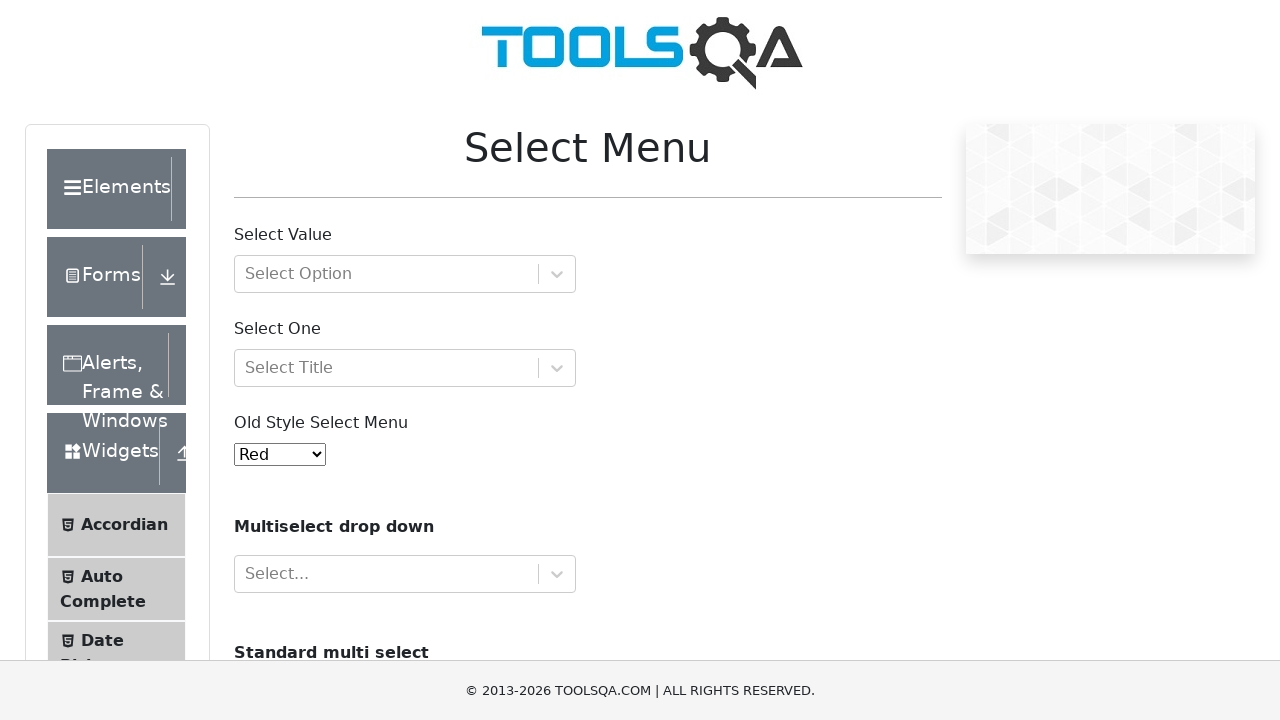

Selected 'White' option by visible text on select#oldSelectMenu
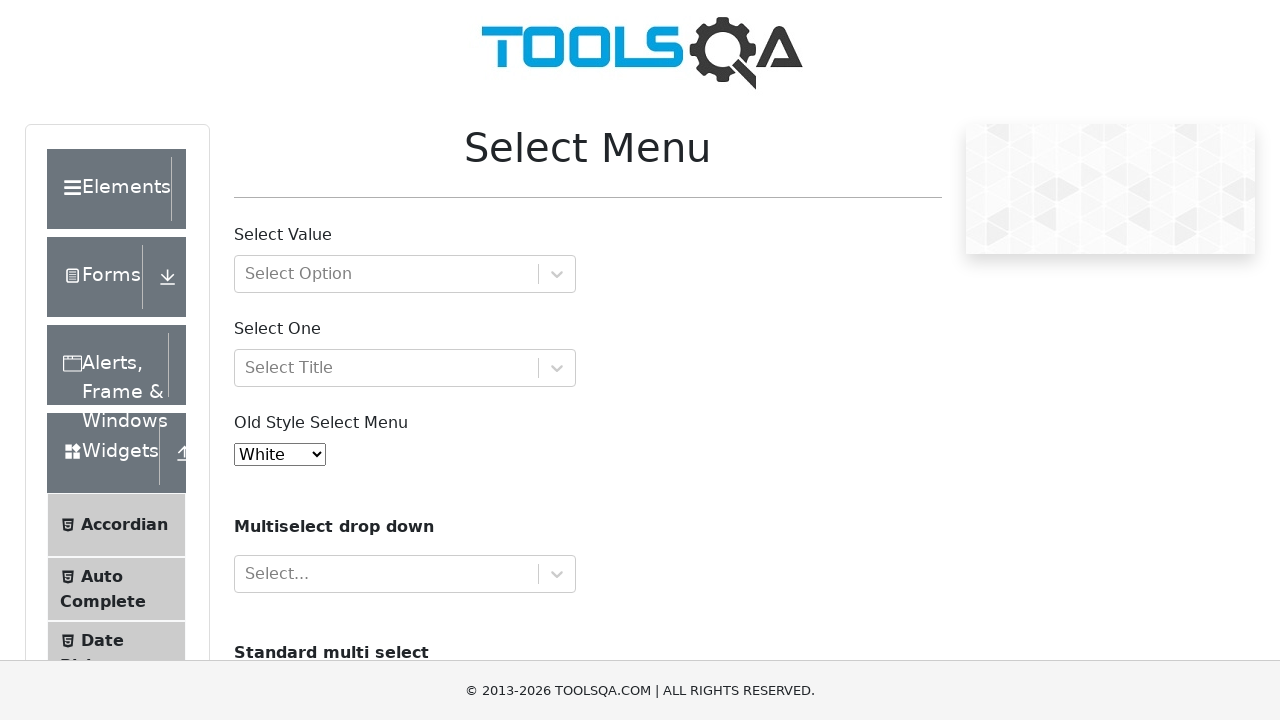

Located the currently selected option
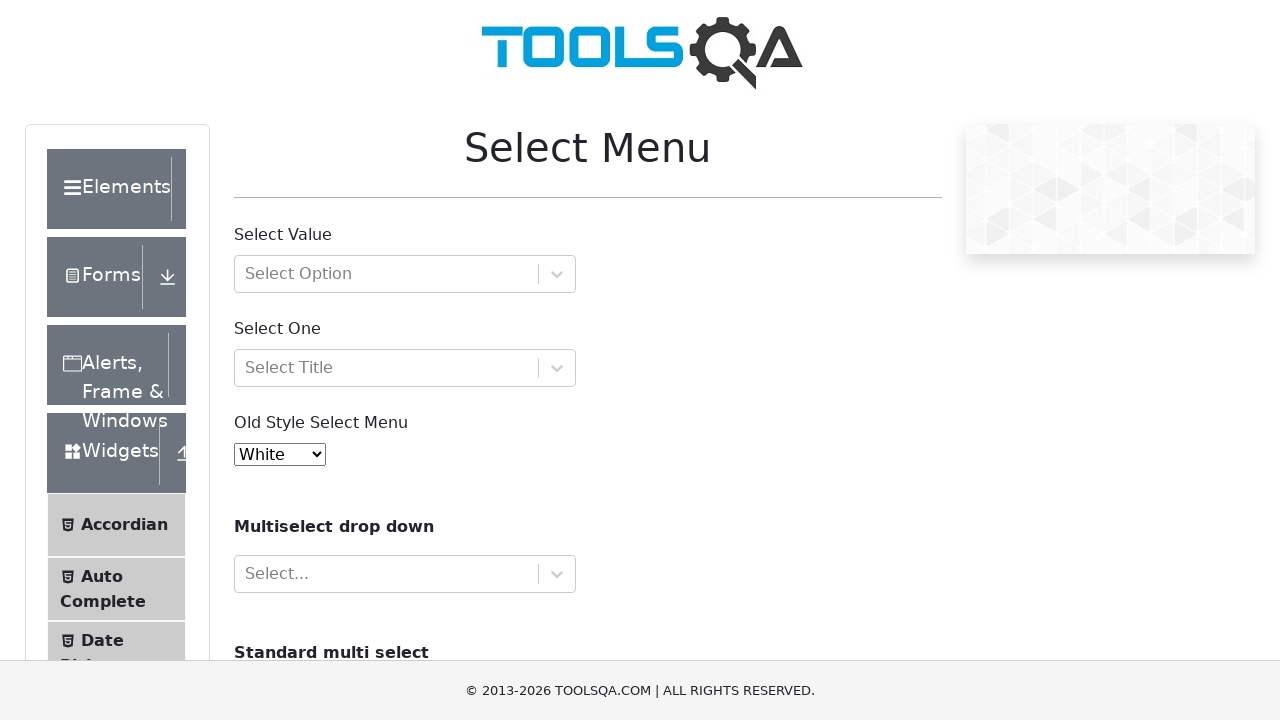

Verified 'White' is selected
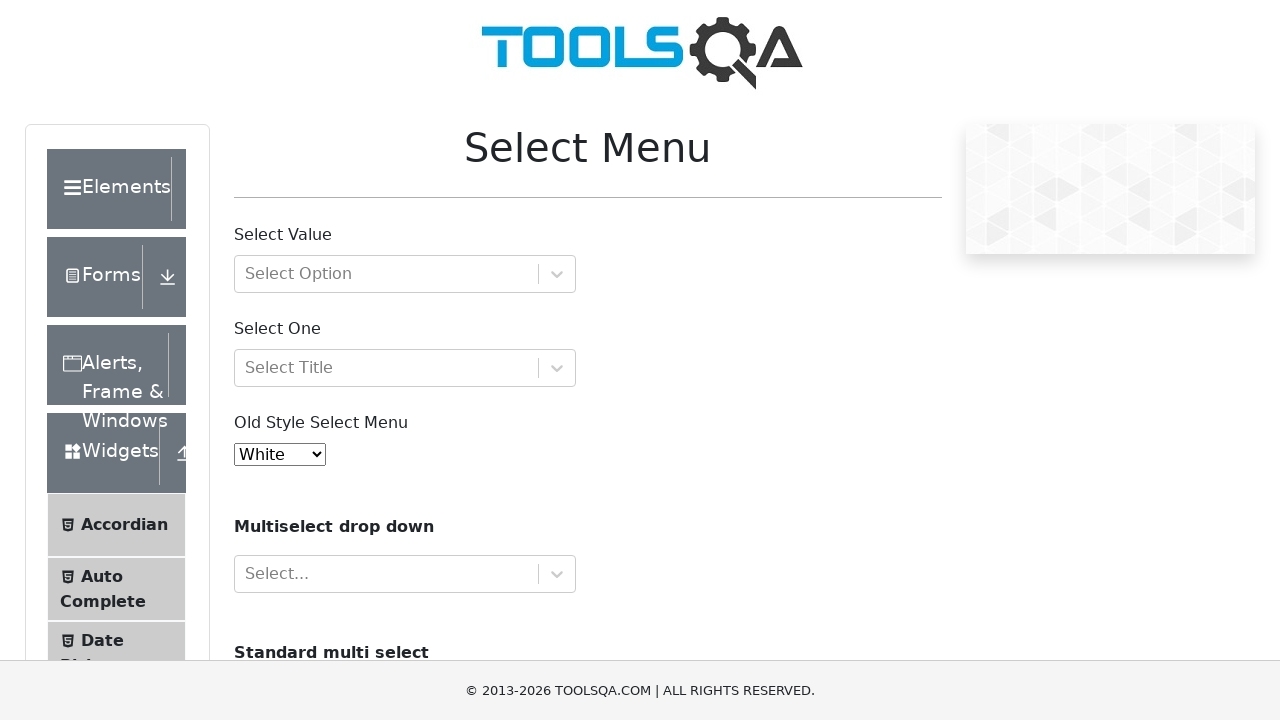

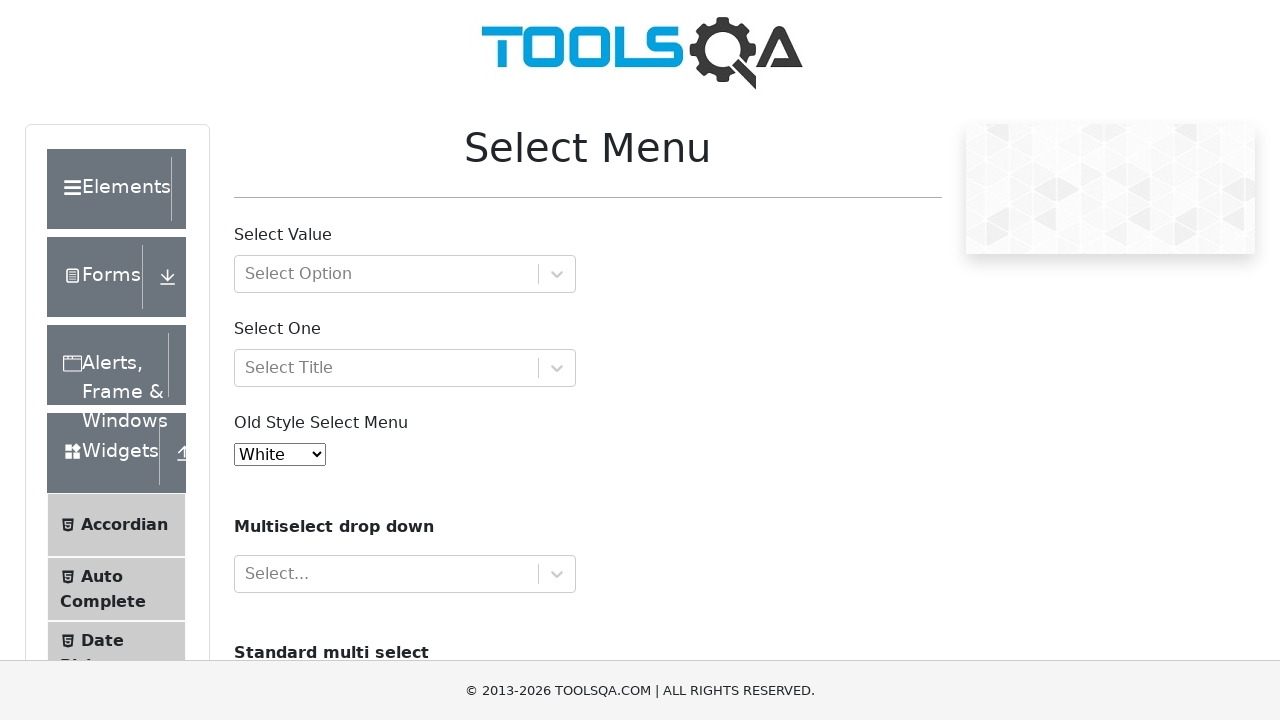